Tests various button interactions including clicking, checking enabled state, getting position, CSS properties, and dimensions of buttons on a demo page

Starting URL: https://leafground.com/button.xhtml

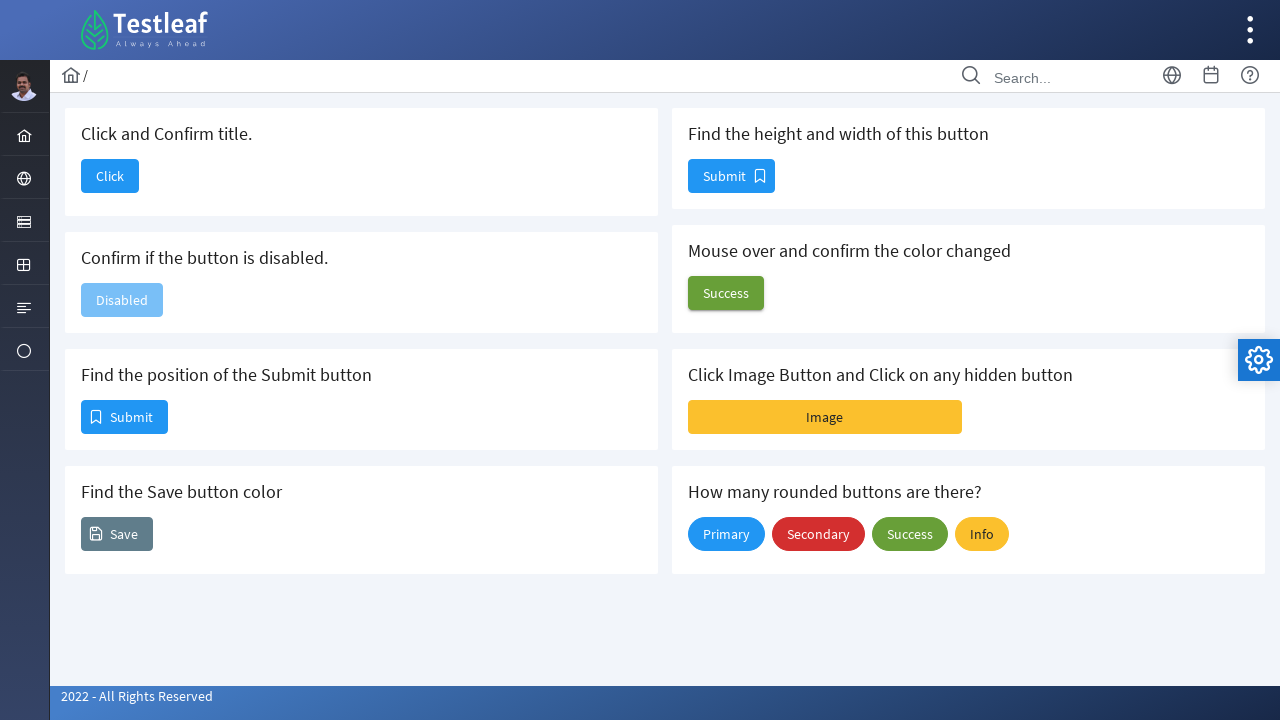

Clicked button to navigate to dashboard at (110, 176) on button#j_idt88\:j_idt90
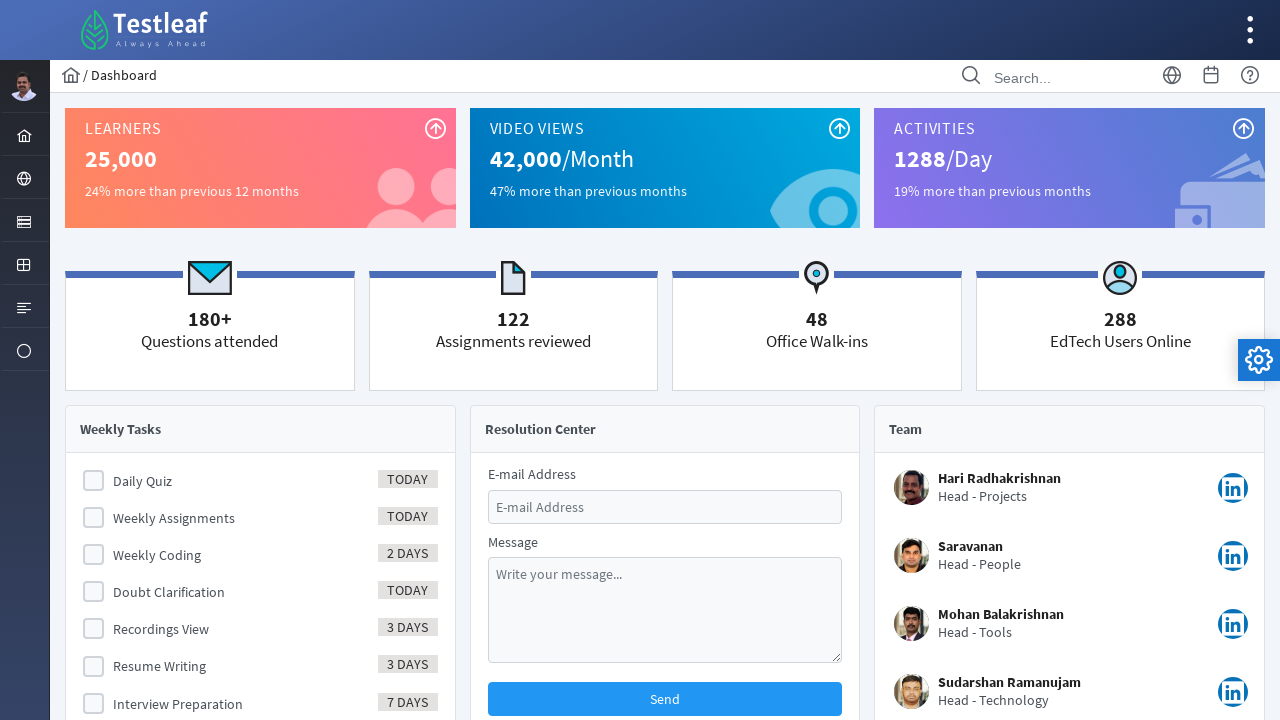

Retrieved page title: Dashboard
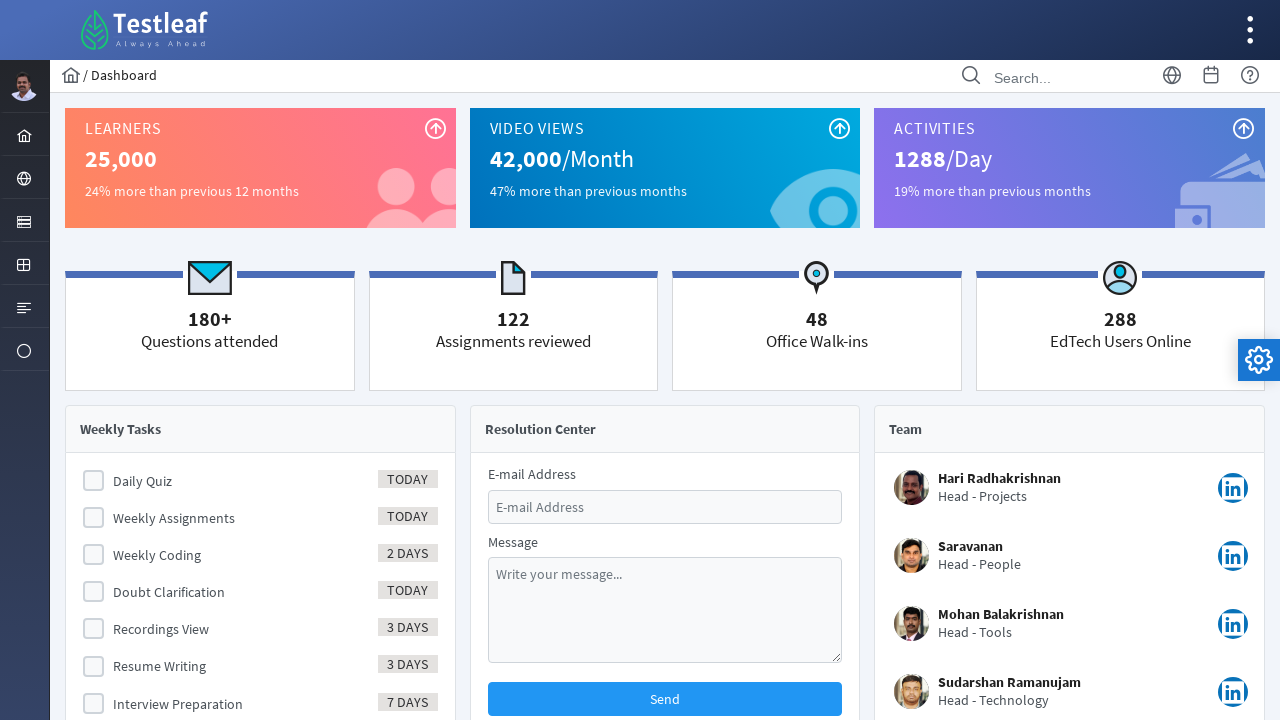

Verified page title matches 'Dashboard'
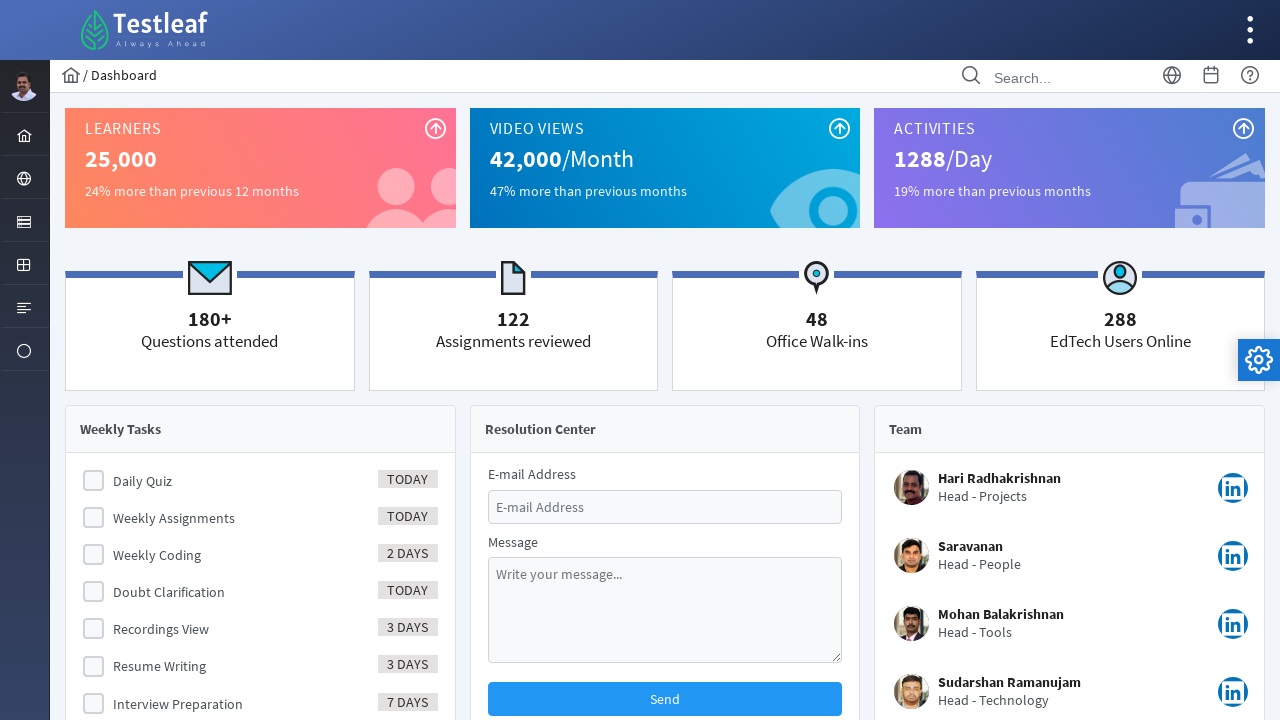

Navigated back to button page
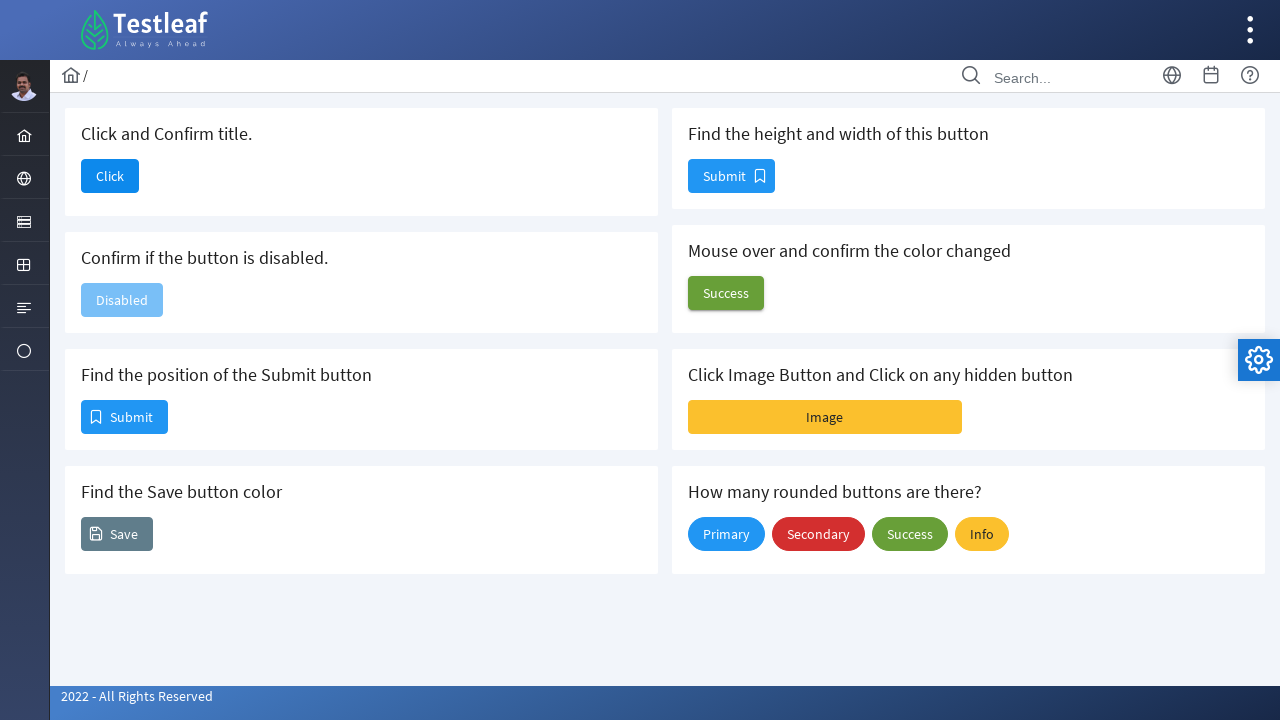

Checked button enabled state: False
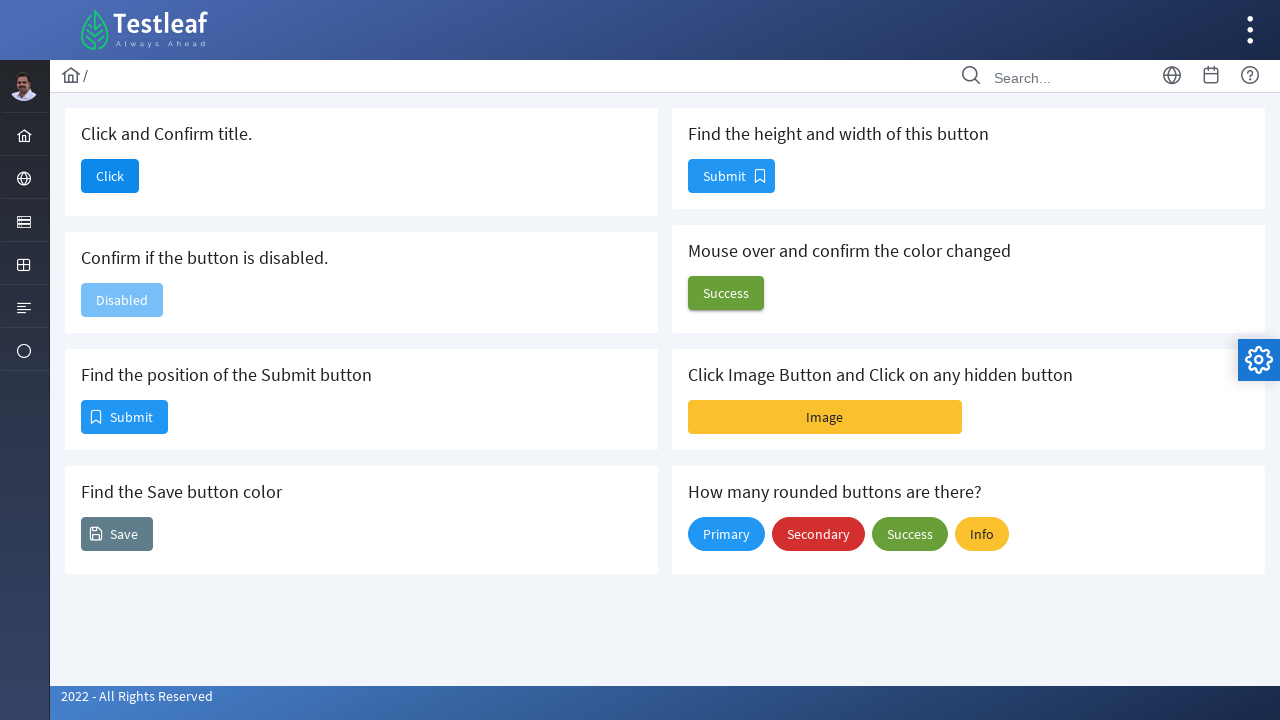

Retrieved submit button location: x=89, y=410
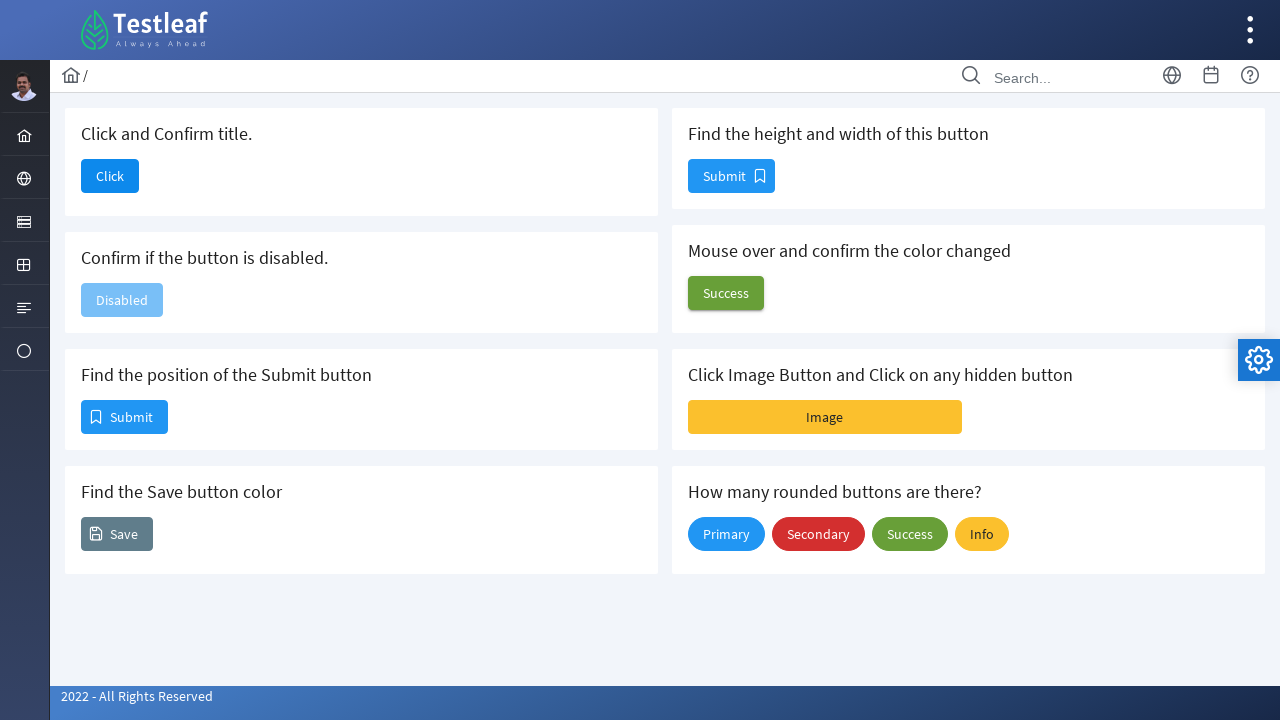

Retrieved button background color: rgb(96, 125, 139)
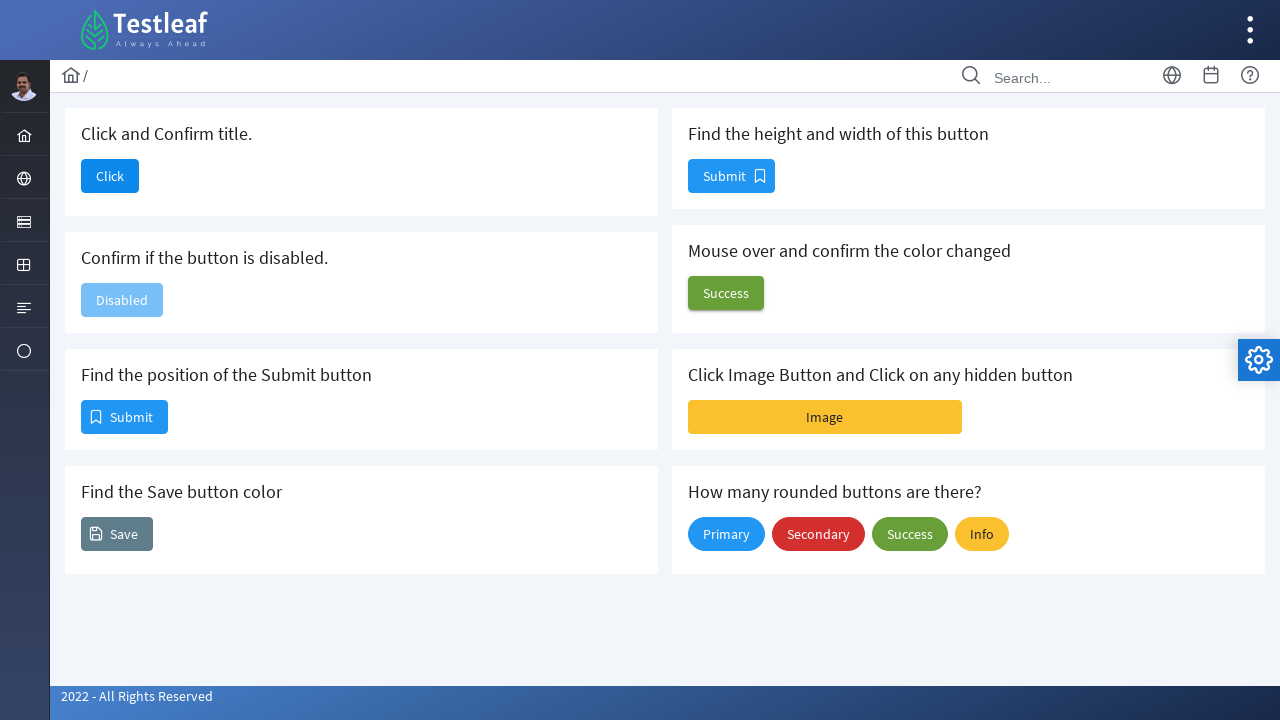

Retrieved button dimensions: height=34, width=87
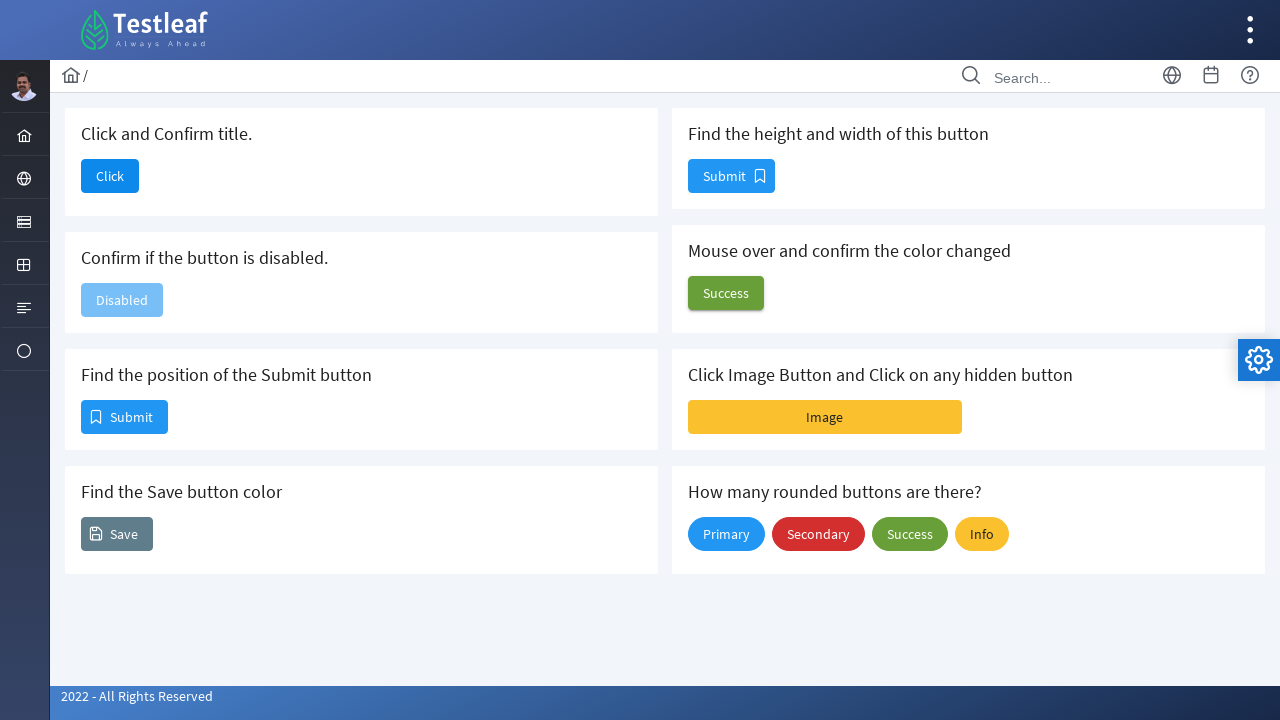

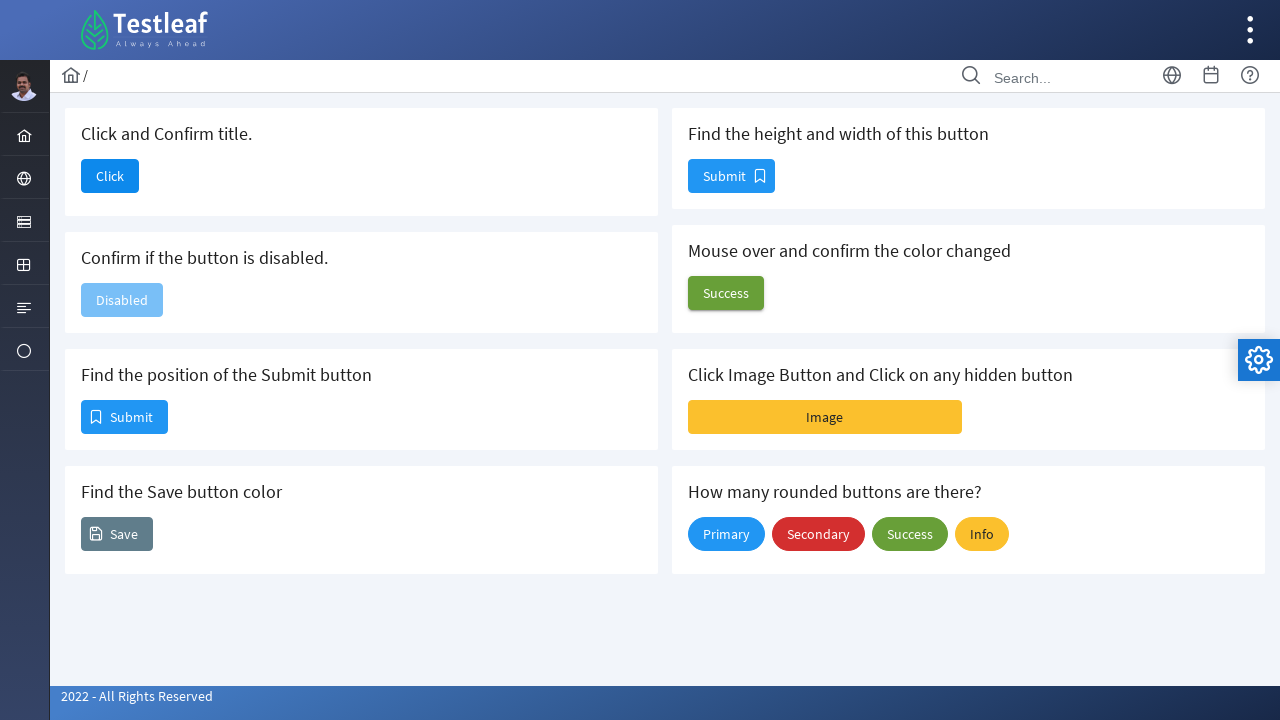